Tests the broken images page by navigating to it and verifying that images are loaded on the page

Starting URL: http://the-internet.herokuapp.com/

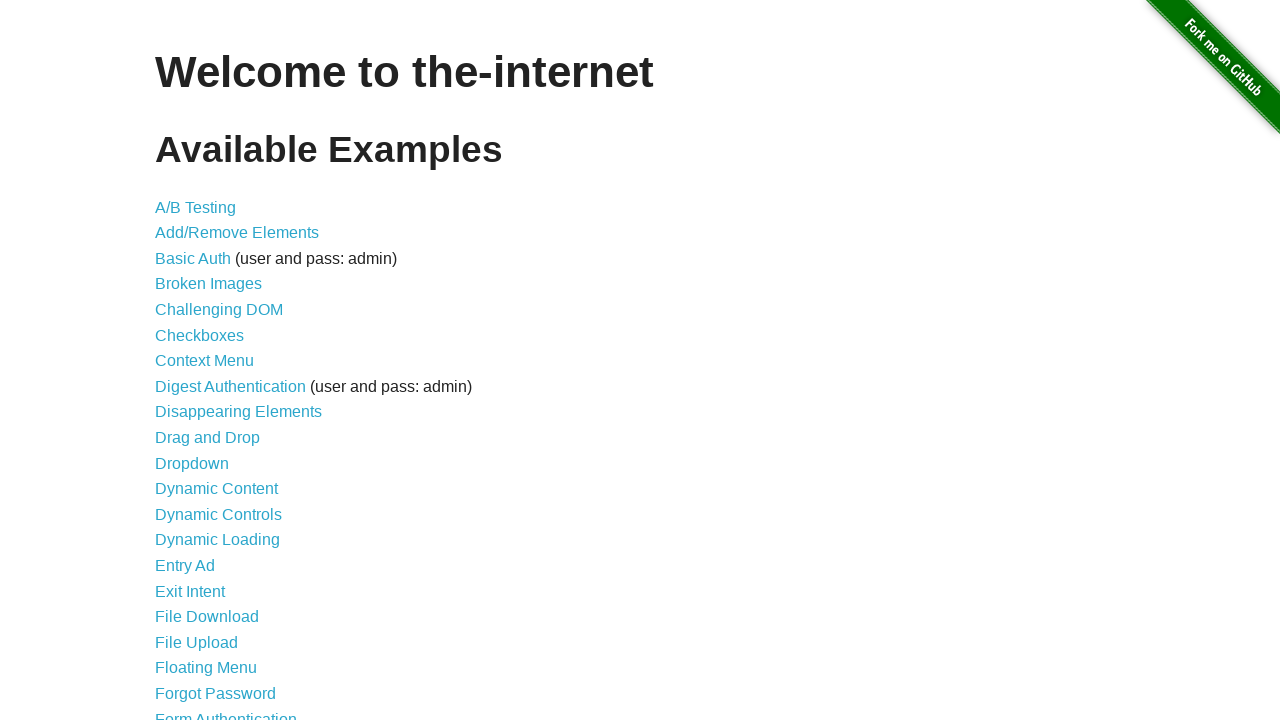

Clicked on broken images link at (208, 284) on a[href='/broken_images']
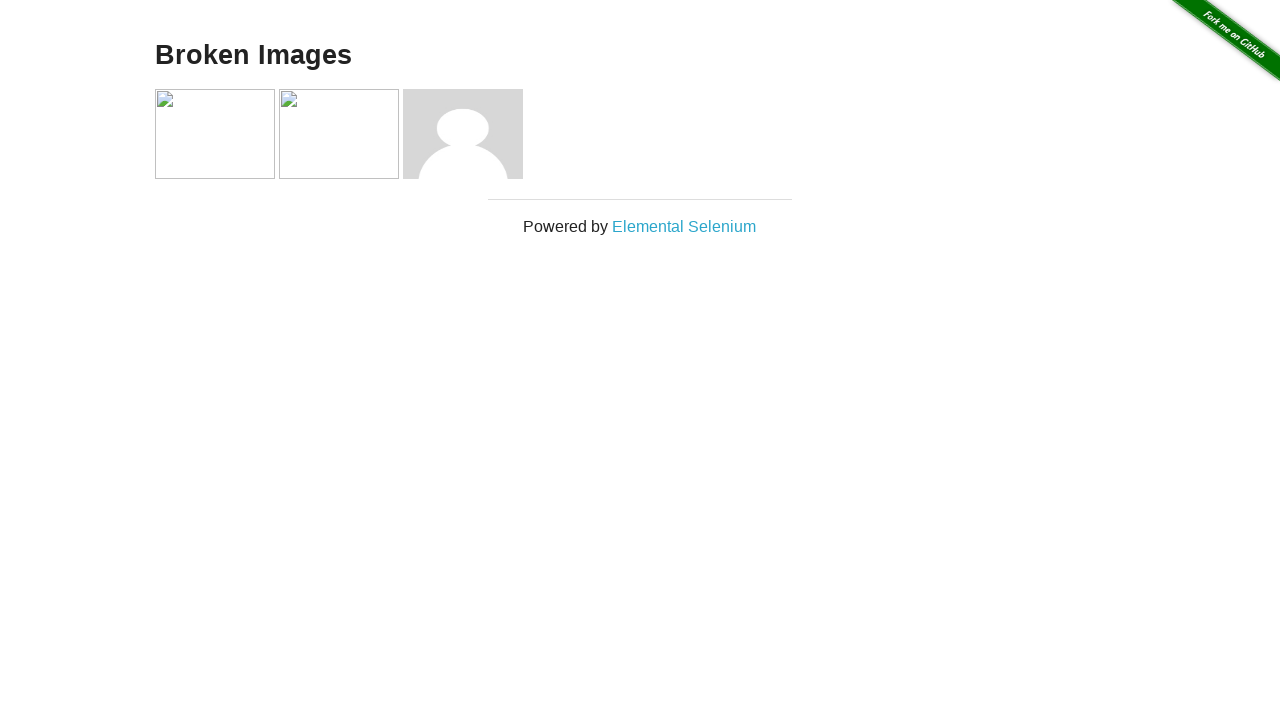

Navigated to broken images page
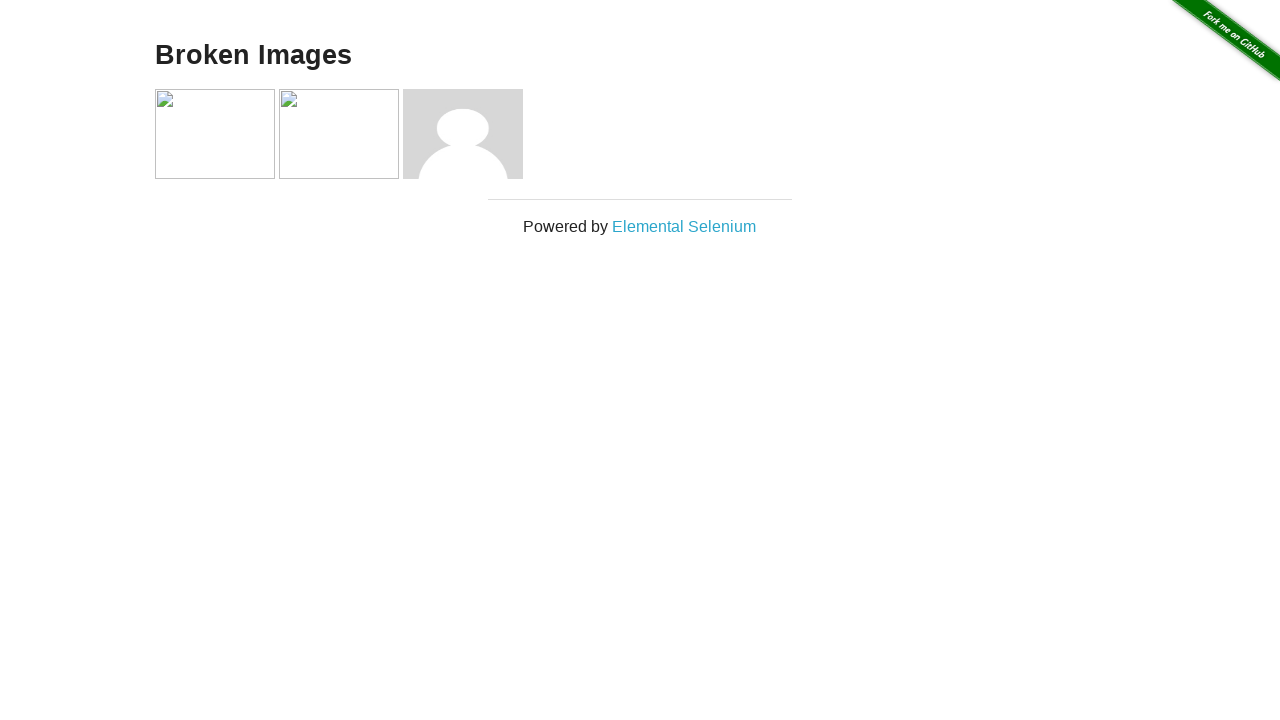

Images loaded on the broken images page
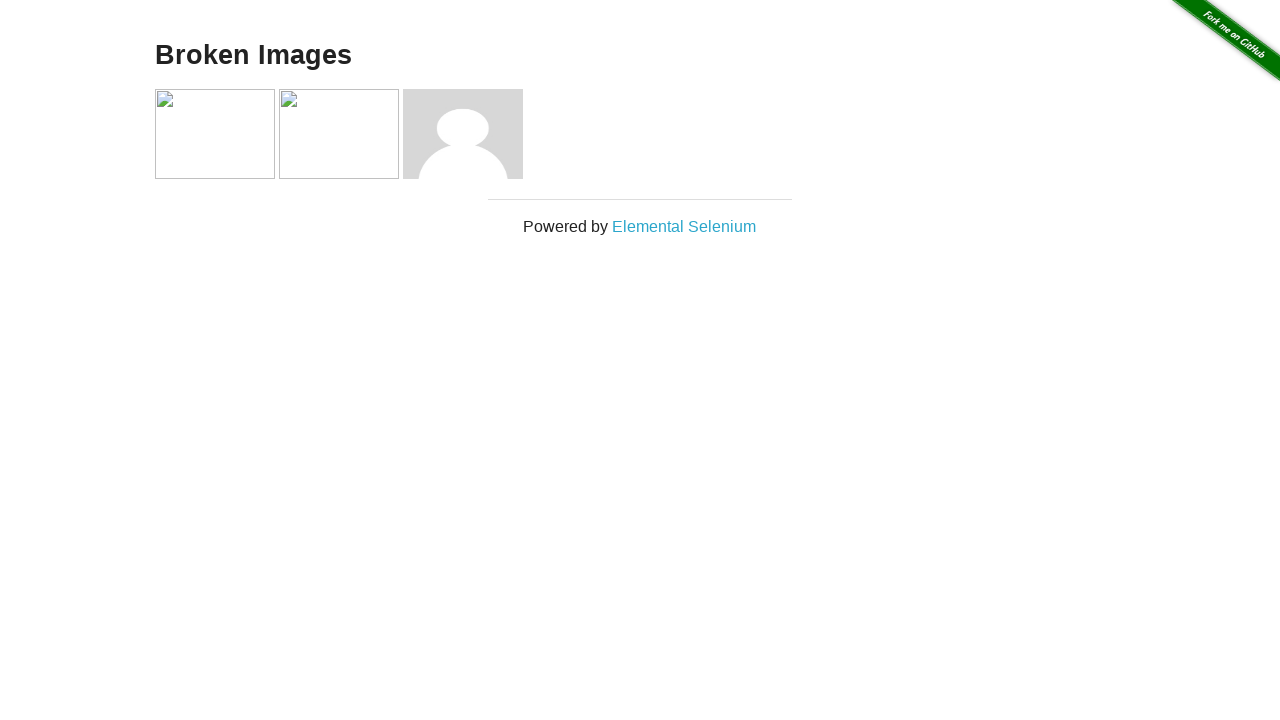

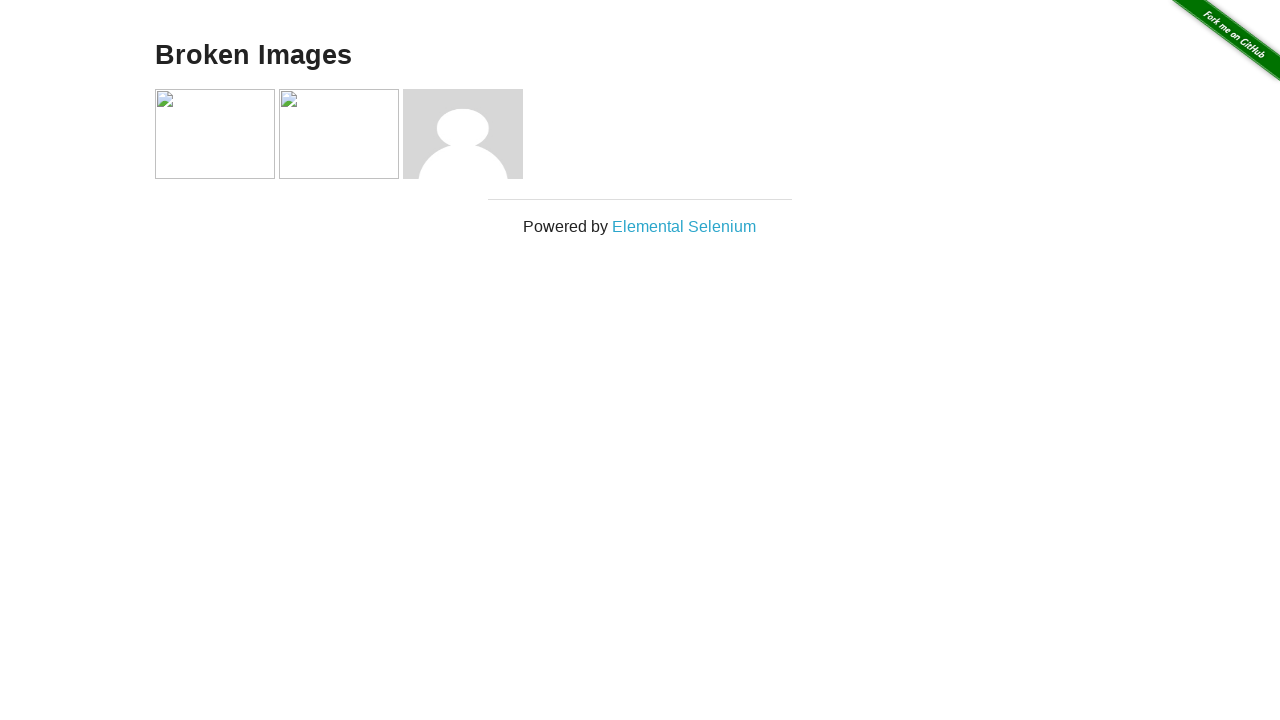